Tests dropdown selection functionality by selecting currency options using different methods (index, visible text, and value)

Starting URL: https://rahulshettyacademy.com/dropdownsPractise/

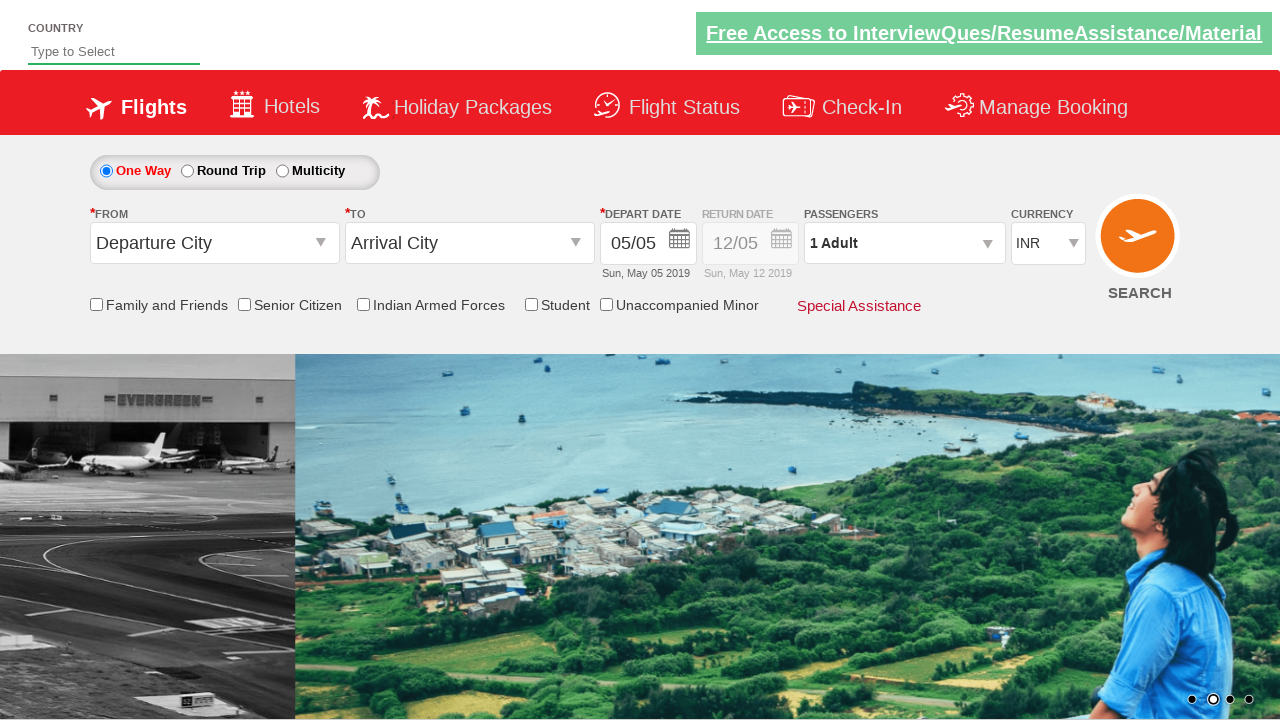

Located currency dropdown element
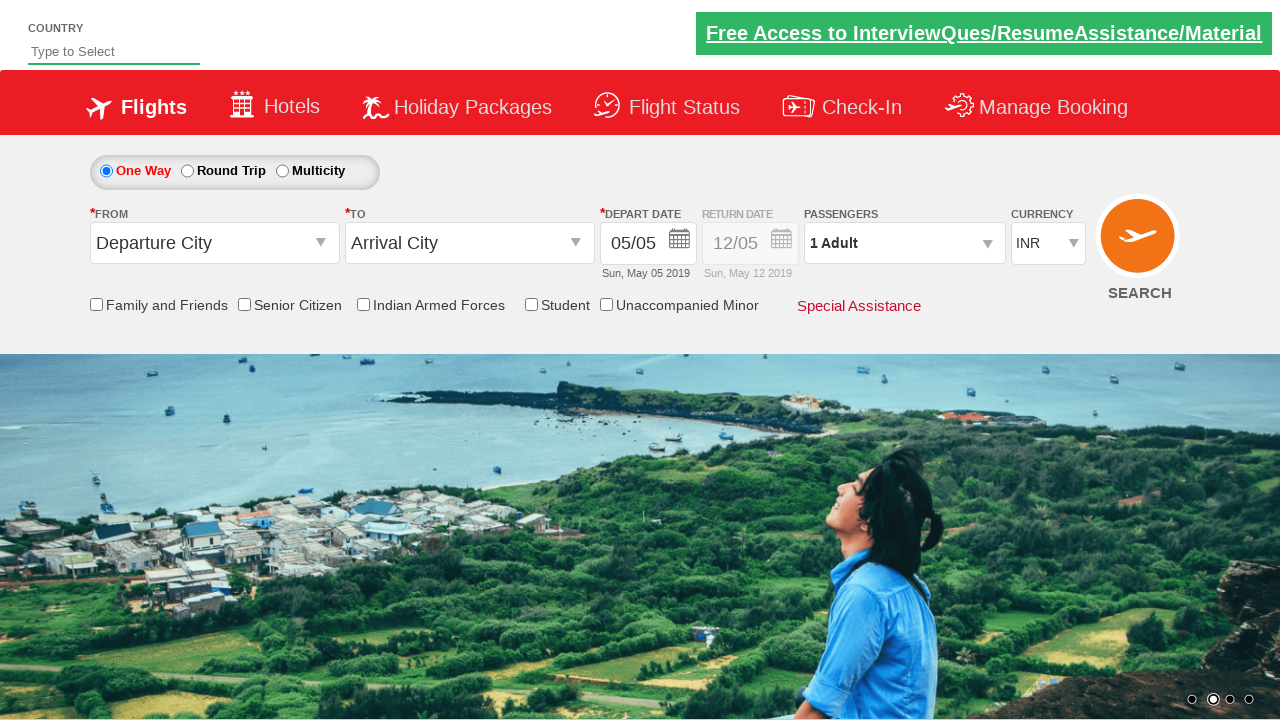

Selected dropdown option by index 3 (4th option) on #ctl00_mainContent_DropDownListCurrency
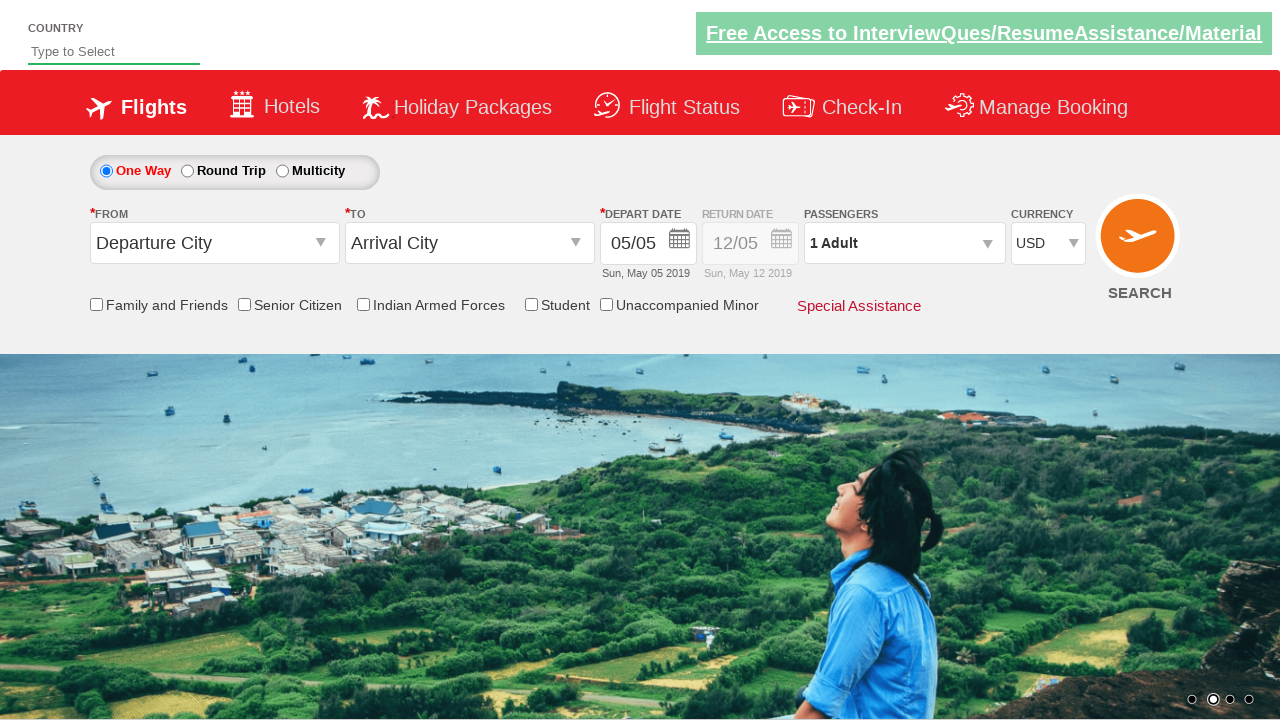

Selected dropdown option by visible text 'INR' on #ctl00_mainContent_DropDownListCurrency
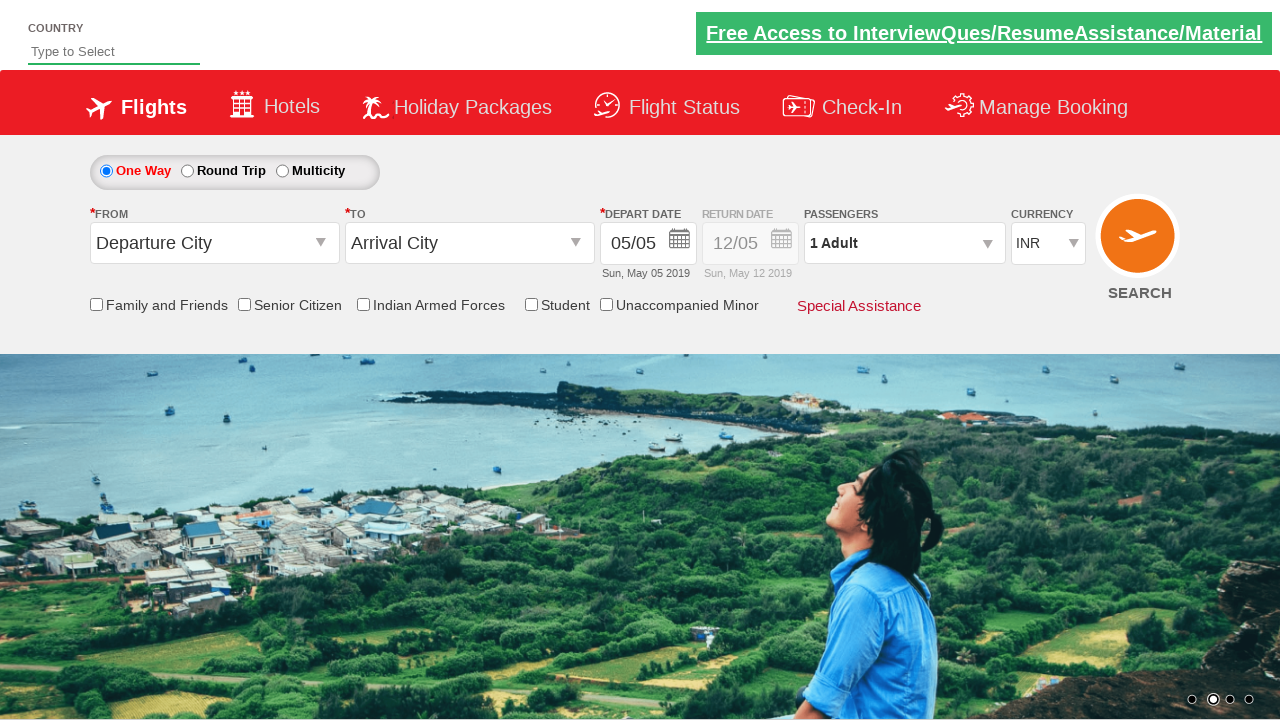

Selected dropdown option by value 'AED' on #ctl00_mainContent_DropDownListCurrency
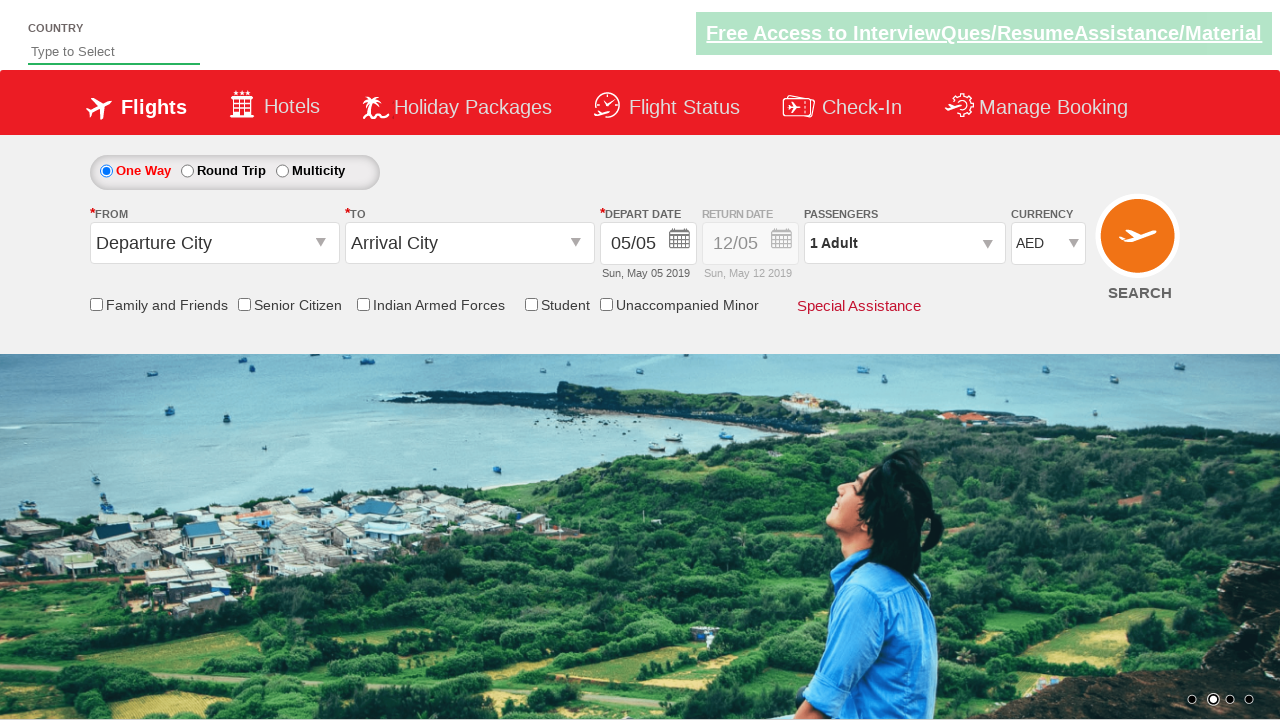

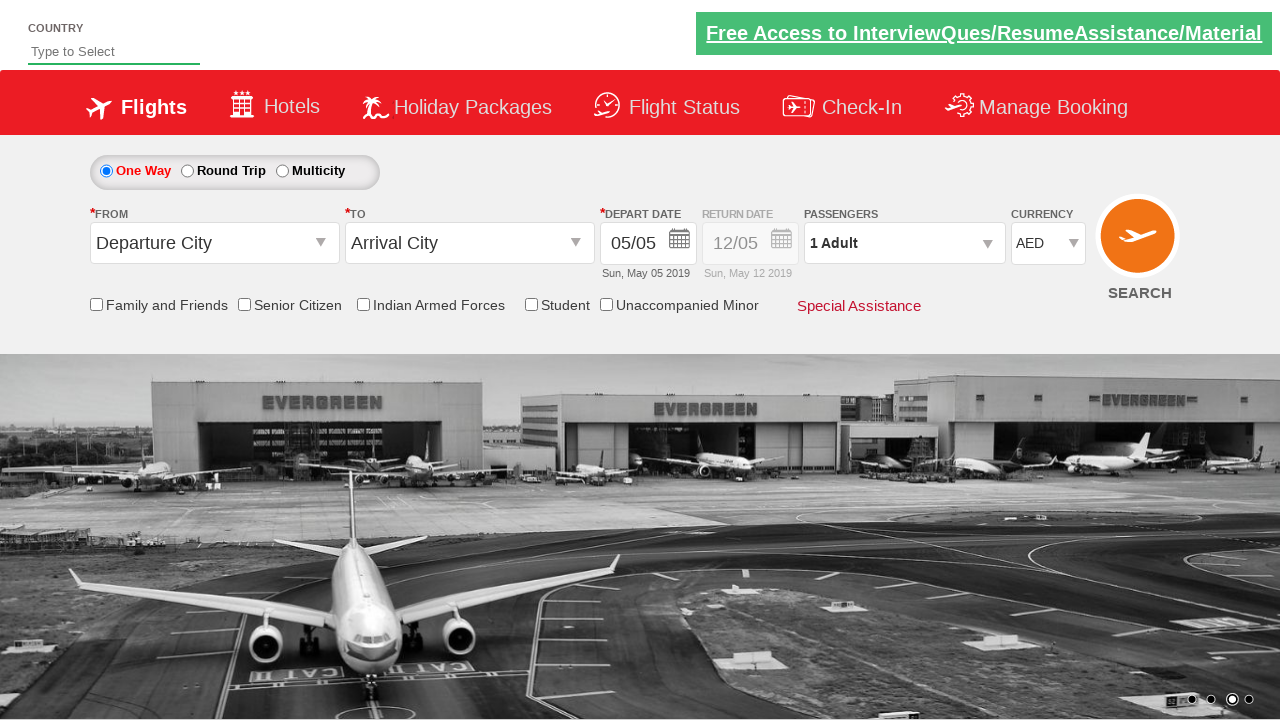